Tests that the complete all checkbox updates state when individual items are completed or cleared

Starting URL: https://demo.playwright.dev/todomvc

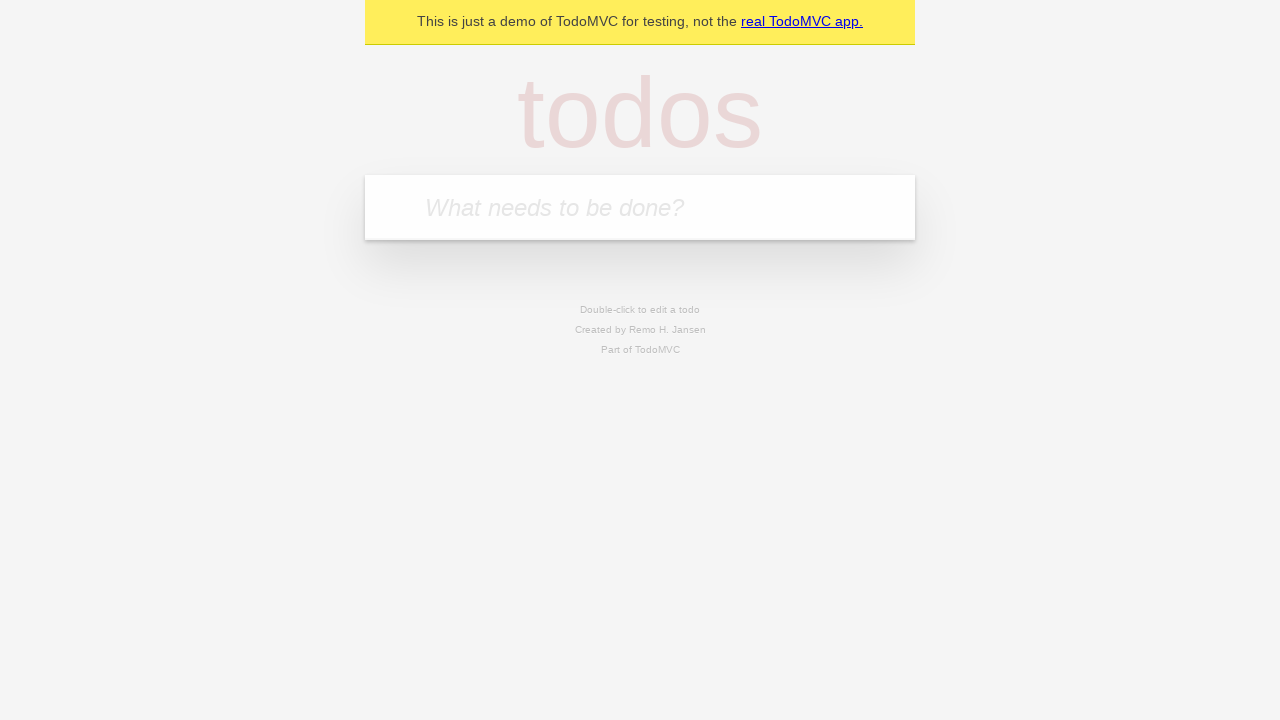

Navigated to TodoMVC demo page
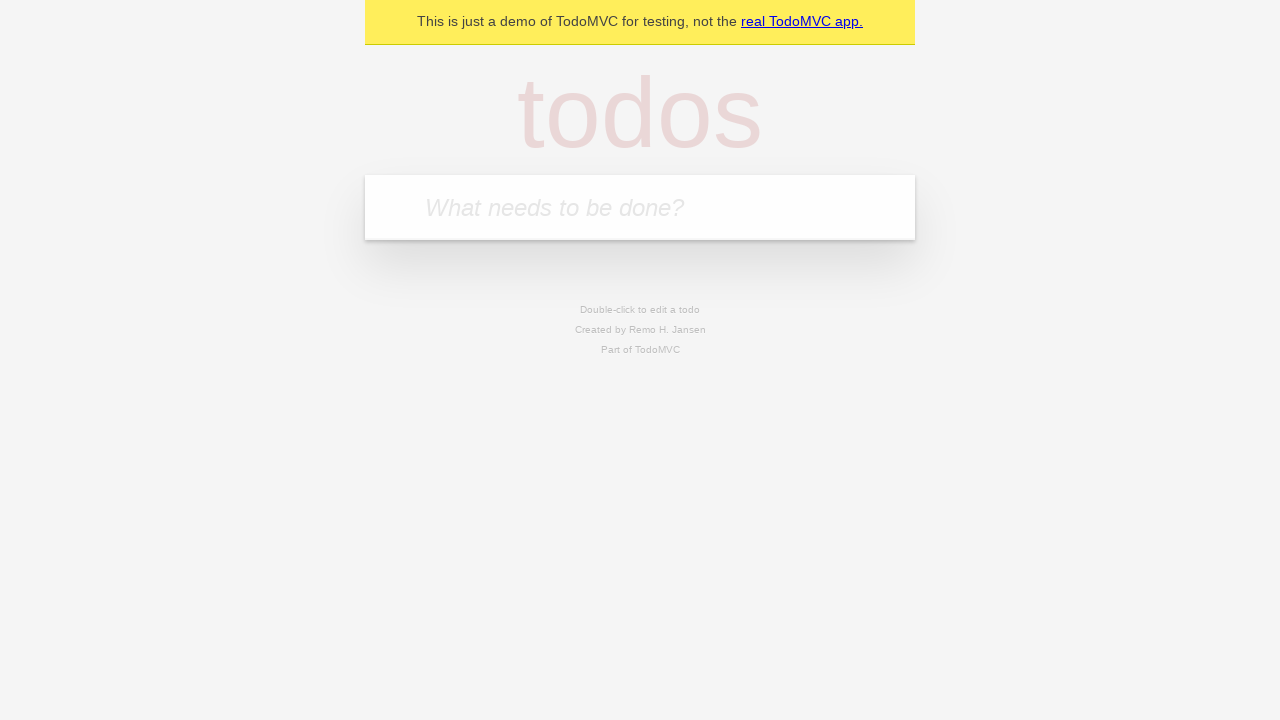

Located new todo input field
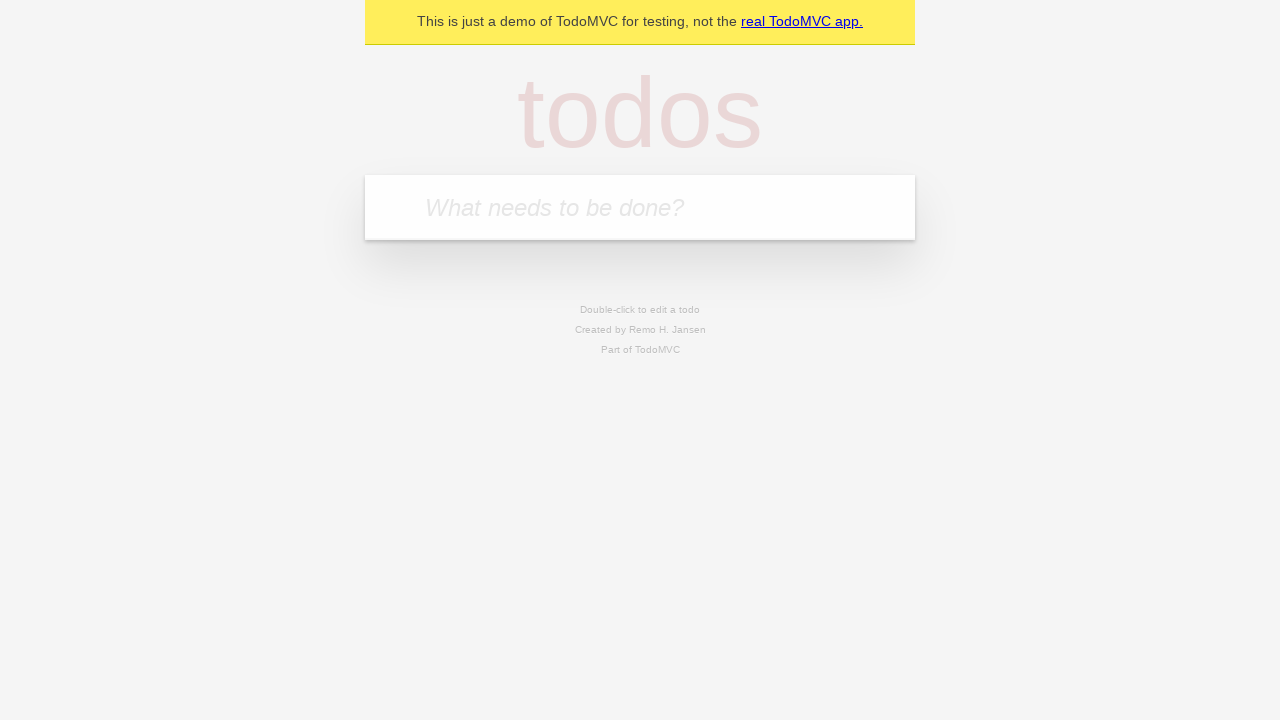

Filled todo input with 'buy some cheese' on internal:attr=[placeholder="What needs to be done?"i]
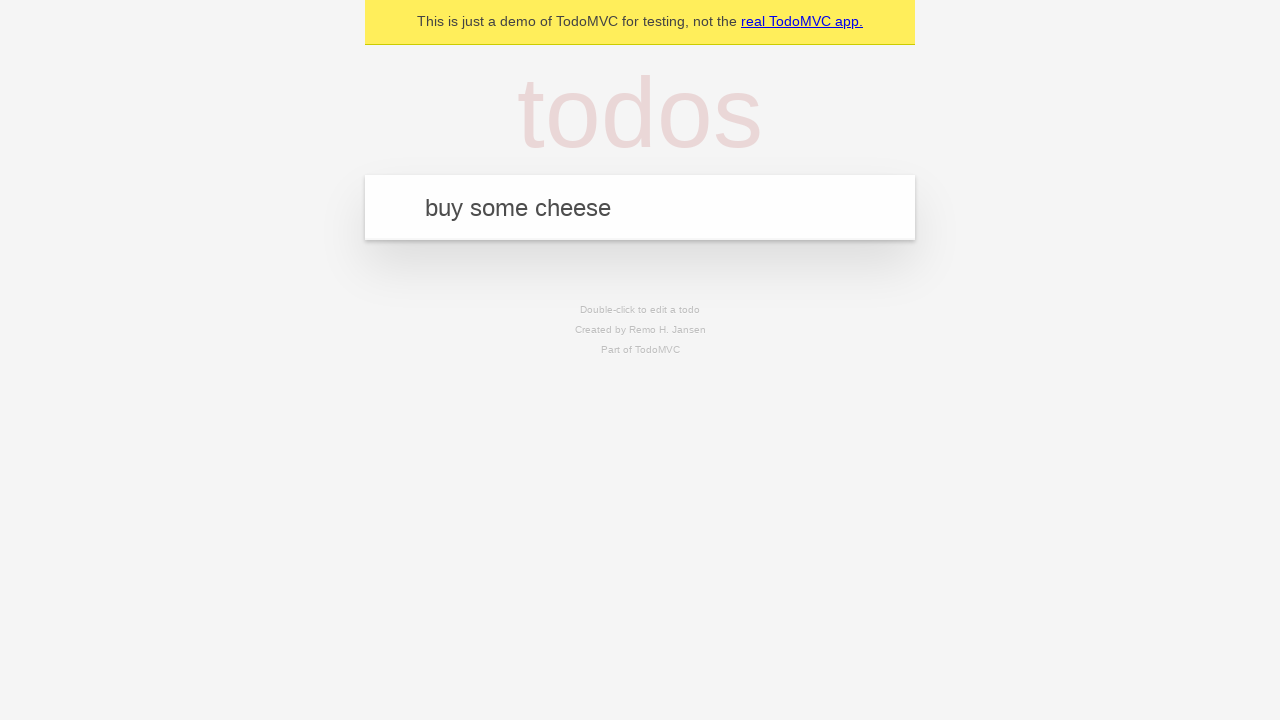

Pressed Enter to create todo 'buy some cheese' on internal:attr=[placeholder="What needs to be done?"i]
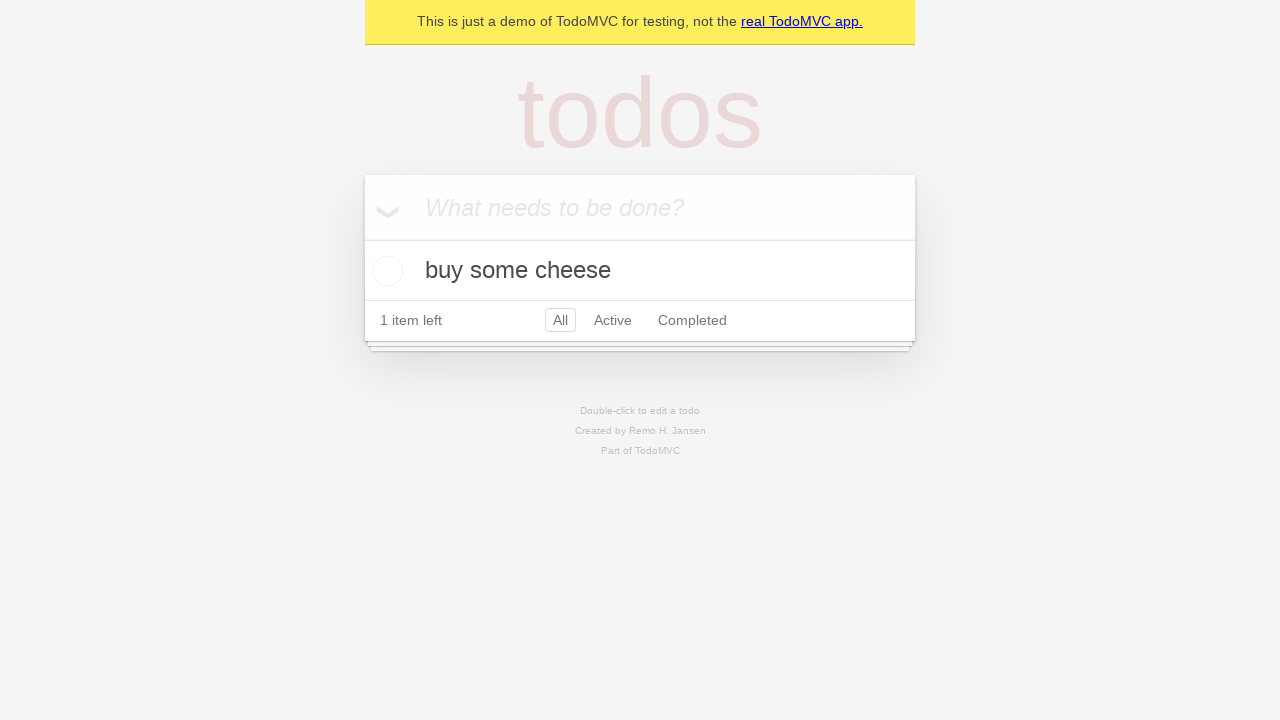

Filled todo input with 'feed the cat' on internal:attr=[placeholder="What needs to be done?"i]
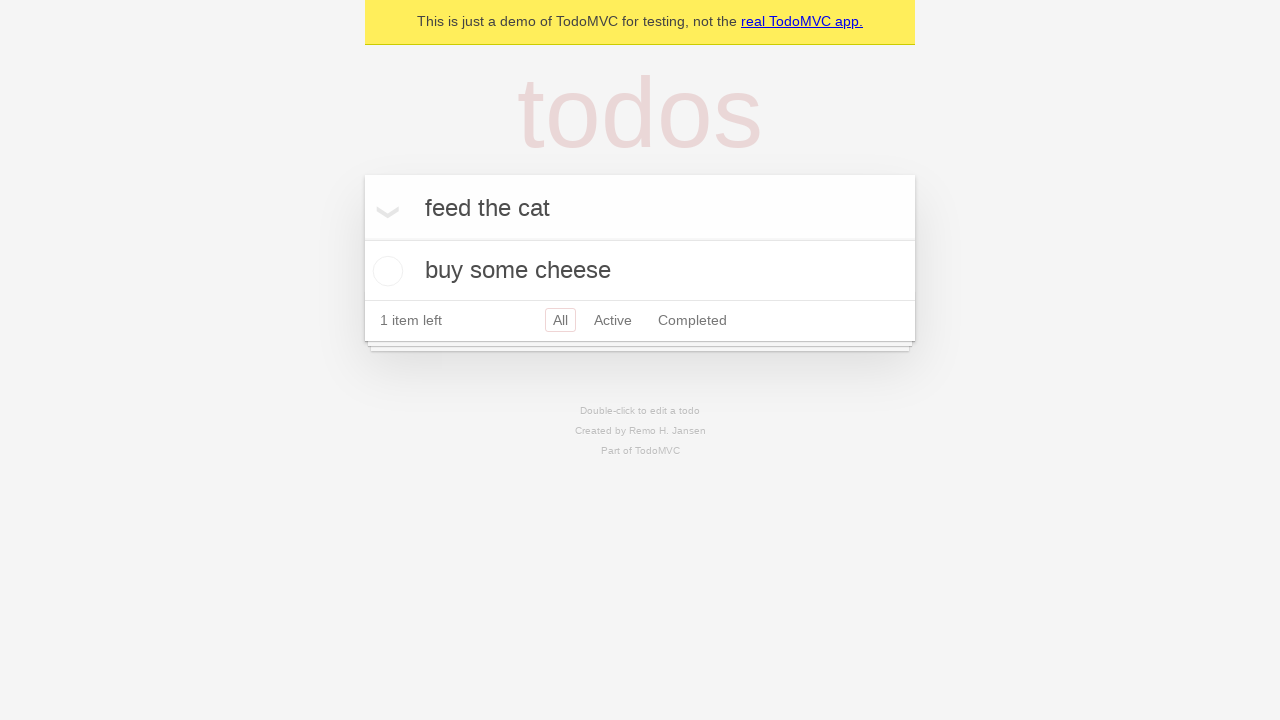

Pressed Enter to create todo 'feed the cat' on internal:attr=[placeholder="What needs to be done?"i]
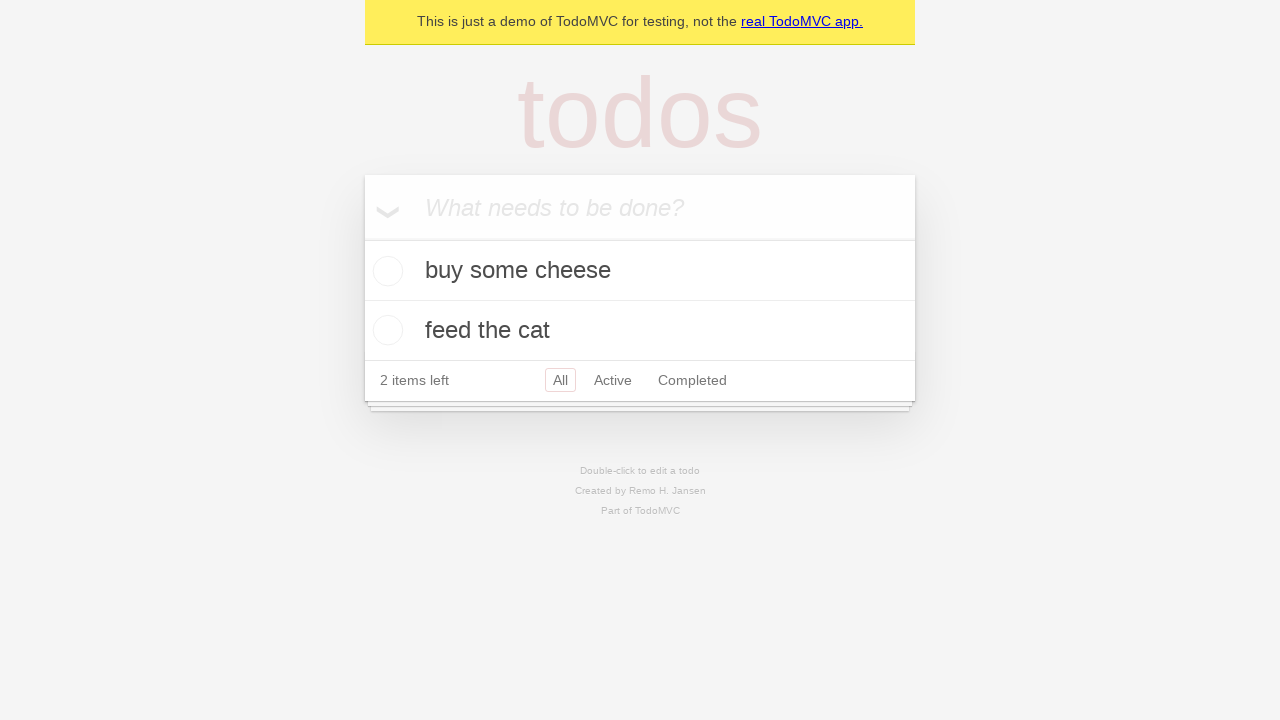

Filled todo input with 'book a doctors appointment' on internal:attr=[placeholder="What needs to be done?"i]
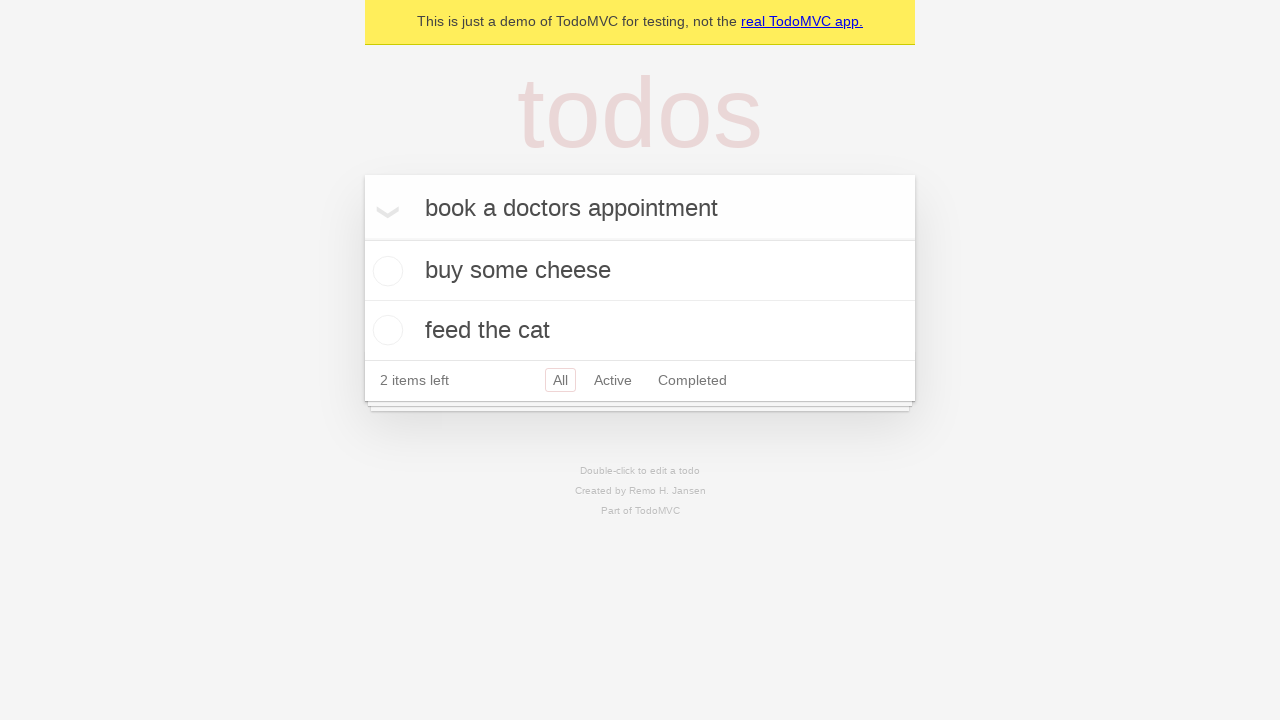

Pressed Enter to create todo 'book a doctors appointment' on internal:attr=[placeholder="What needs to be done?"i]
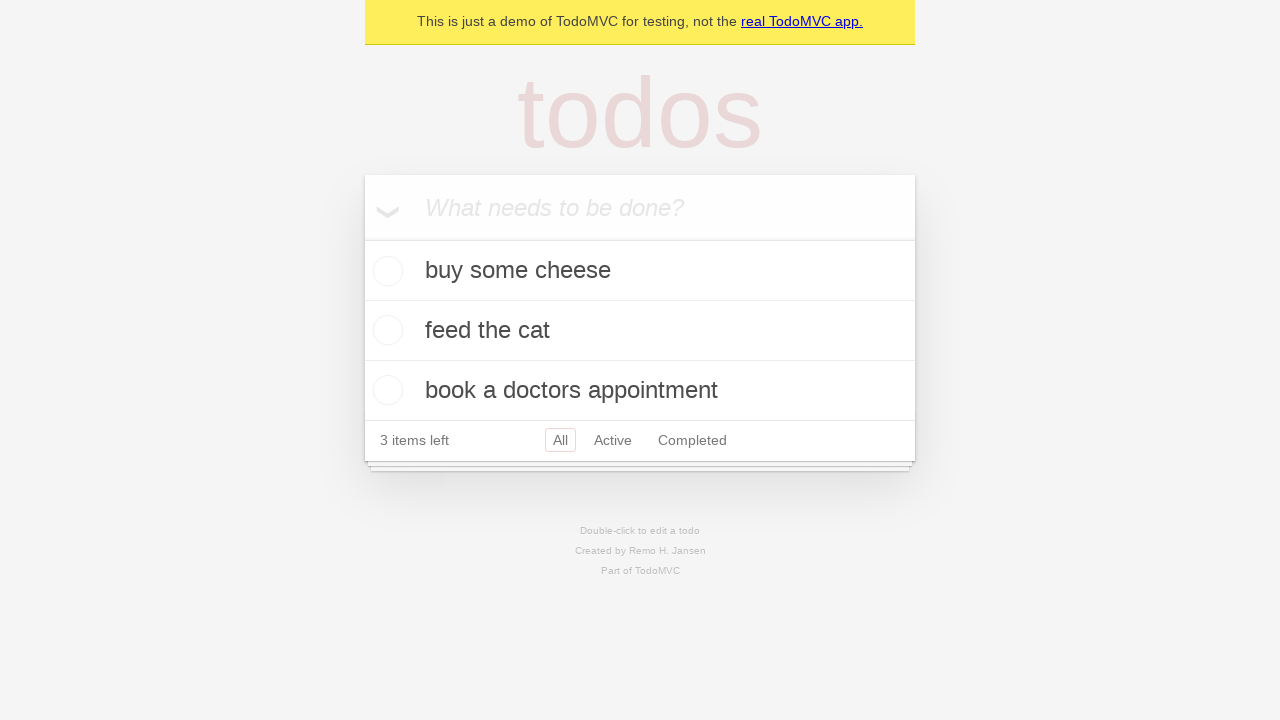

Waited for all 3 todo items to load
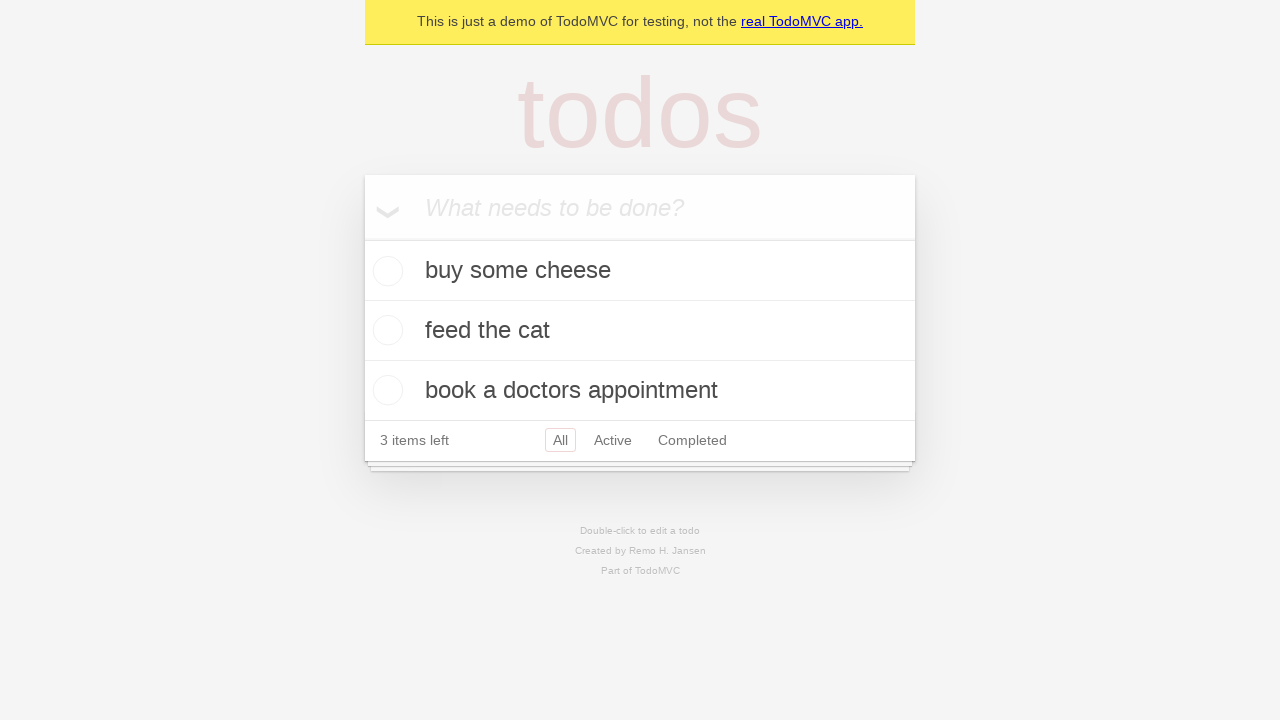

Located 'Mark all as complete' checkbox
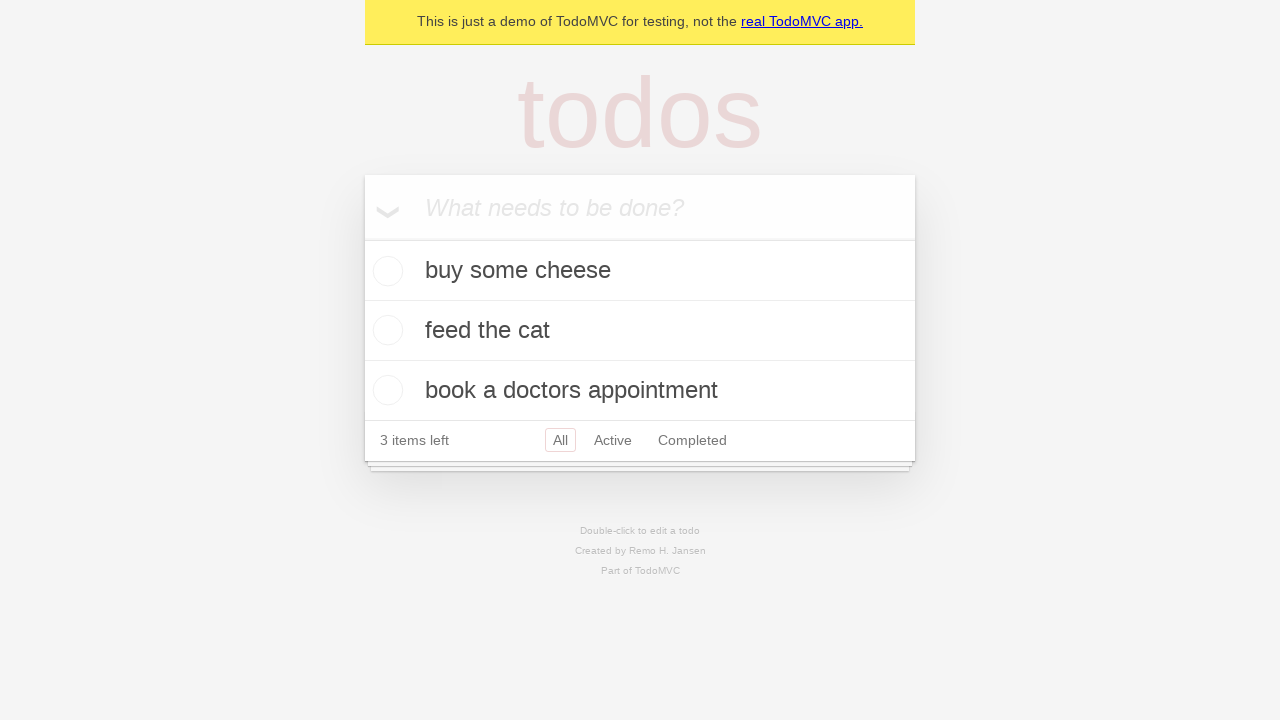

Checked 'Mark all as complete' checkbox - all todos now marked complete at (362, 238) on internal:label="Mark all as complete"i
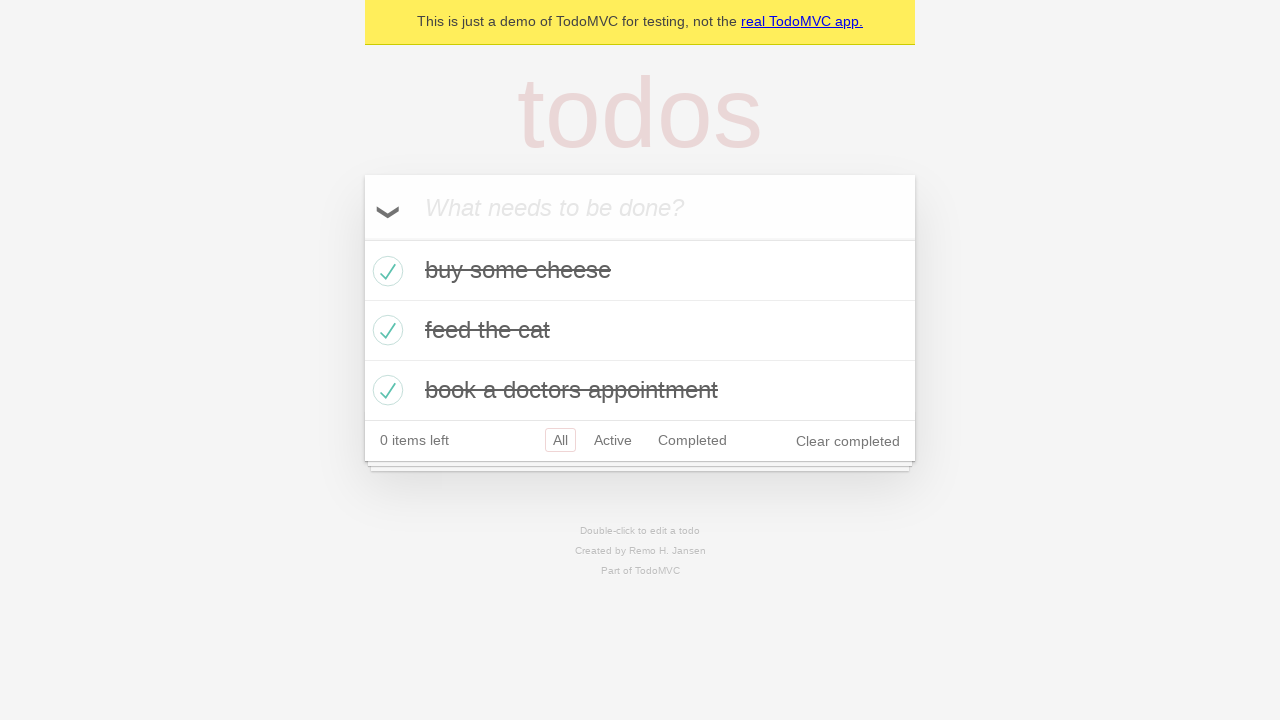

Located first todo item
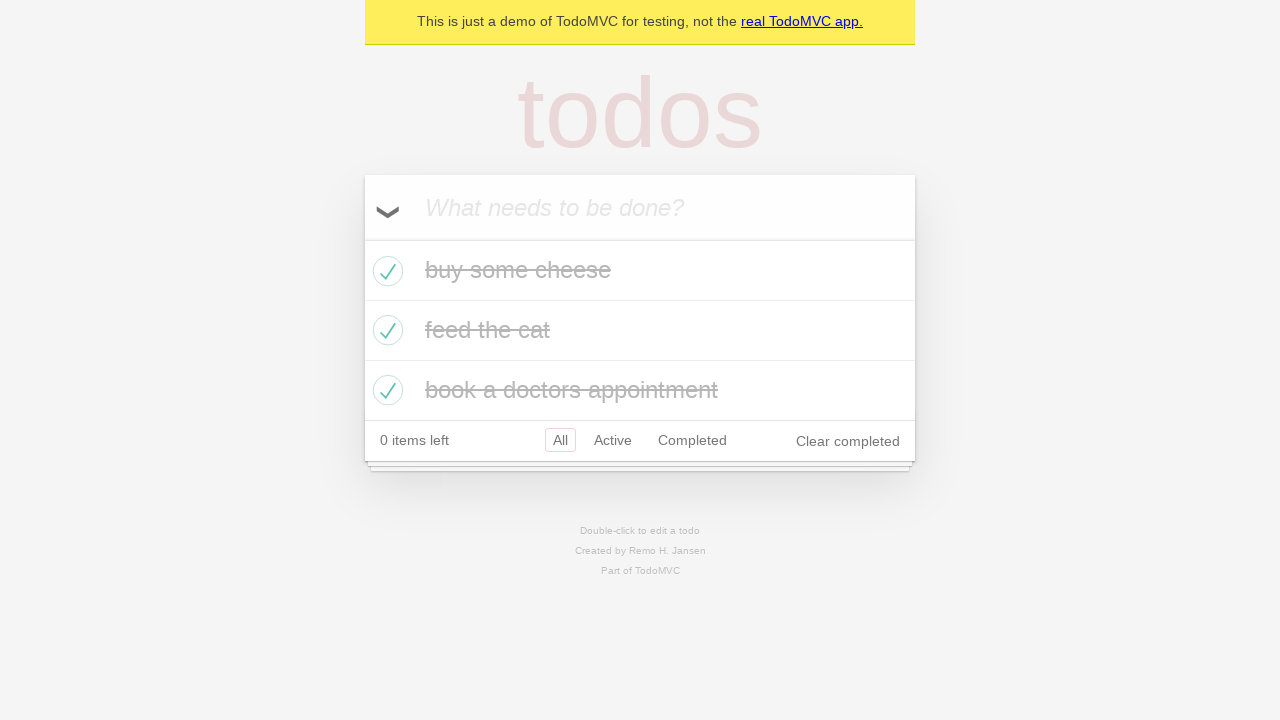

Unchecked first todo - complete all checkbox state should update at (385, 271) on internal:testid=[data-testid="todo-item"s] >> nth=0 >> internal:role=checkbox
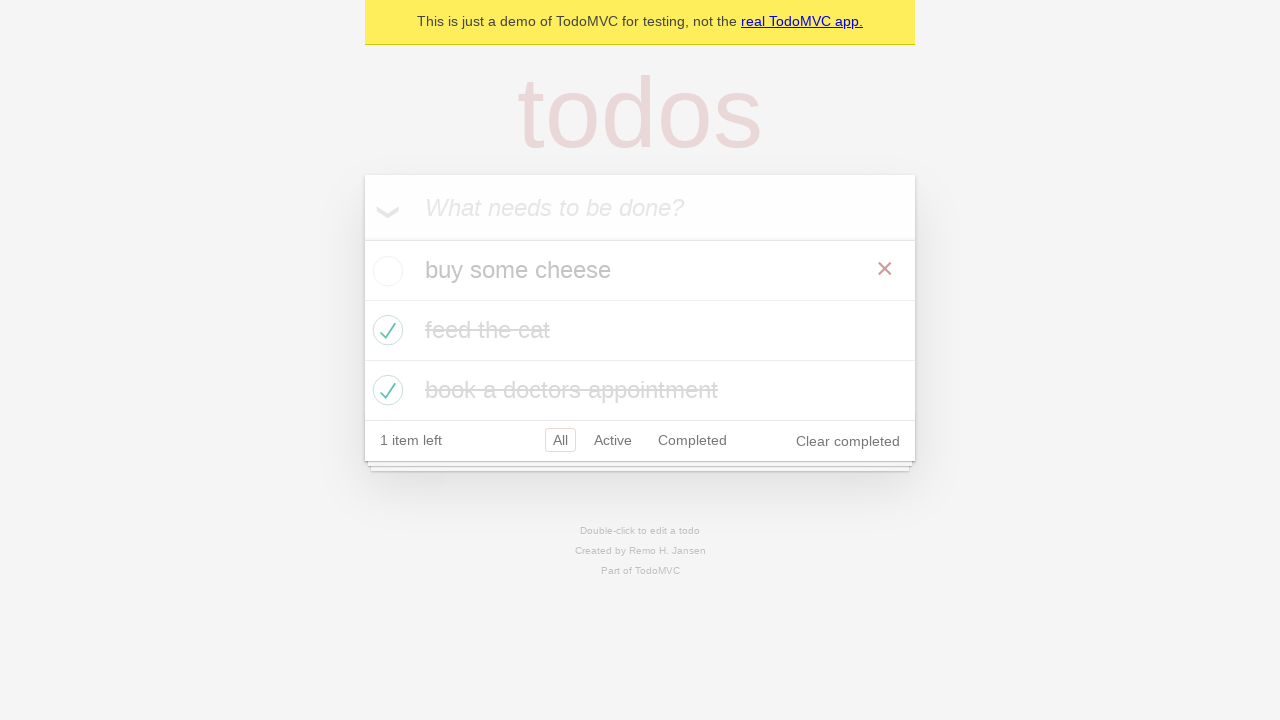

Checked first todo again - complete all checkbox should be checked again at (385, 271) on internal:testid=[data-testid="todo-item"s] >> nth=0 >> internal:role=checkbox
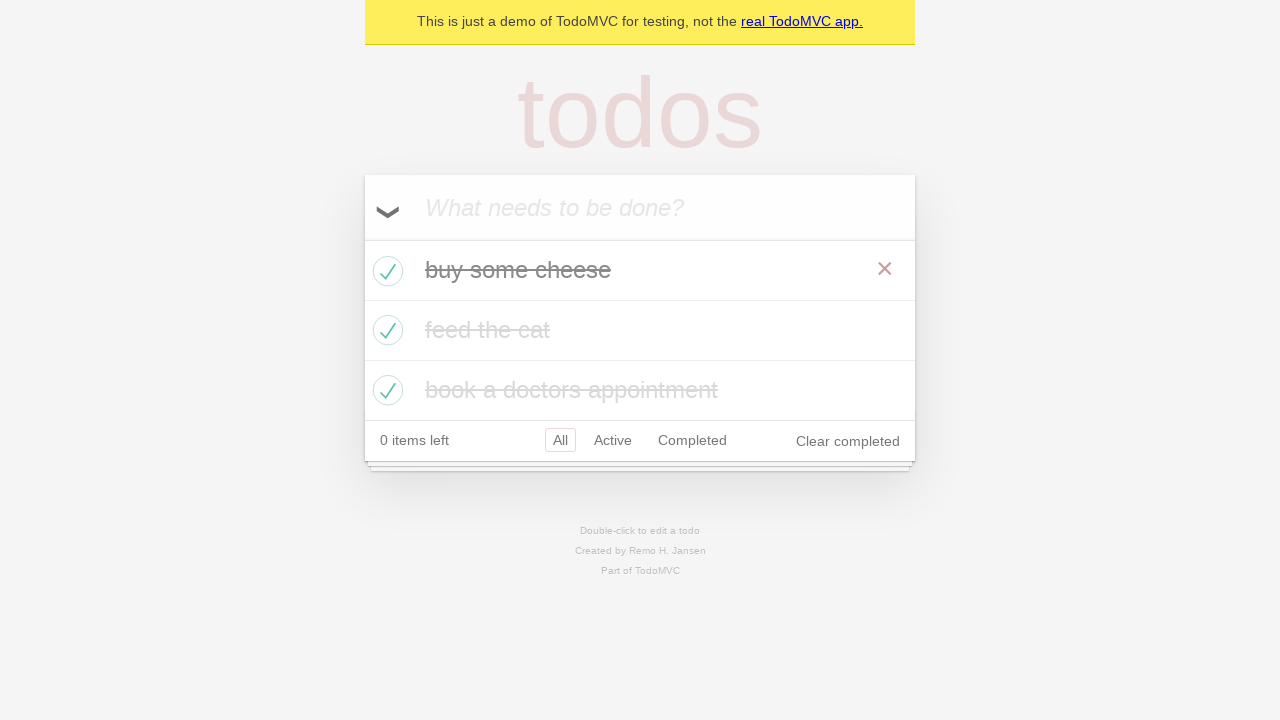

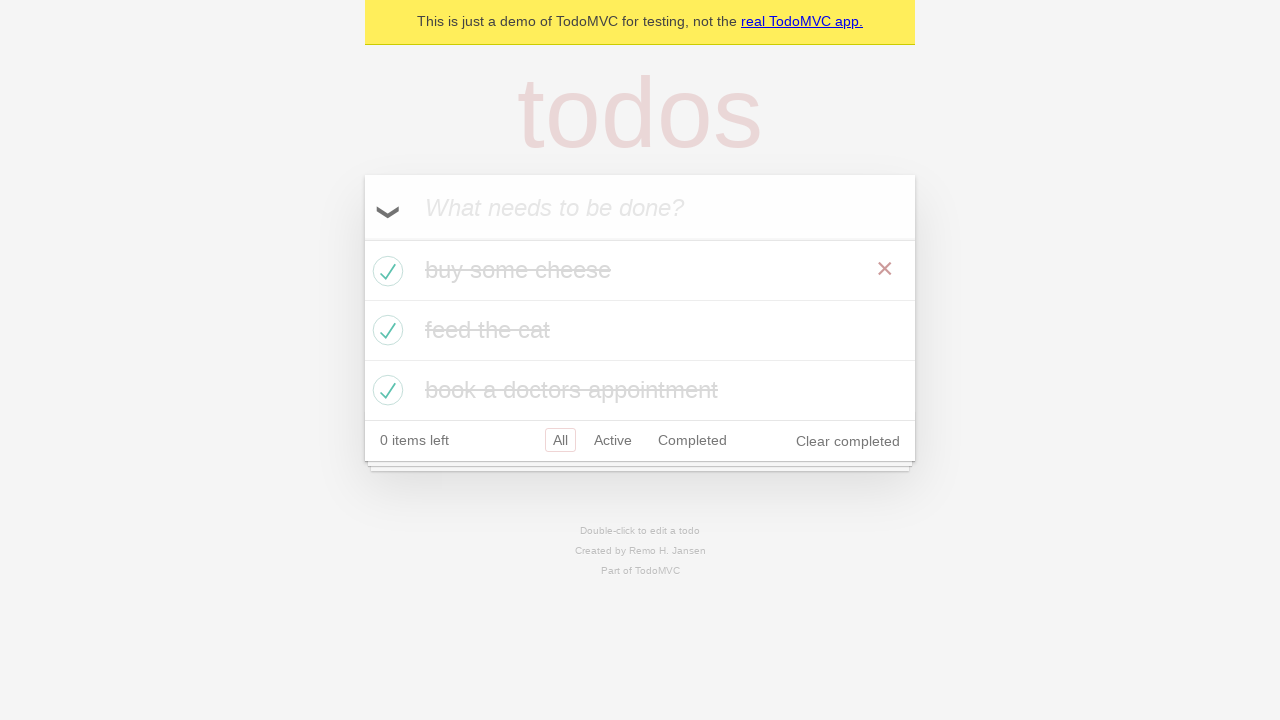